Tests that submitting the login form with empty fields returns an error message for missing username

Starting URL: http://practice.automationtesting.in/my-account/

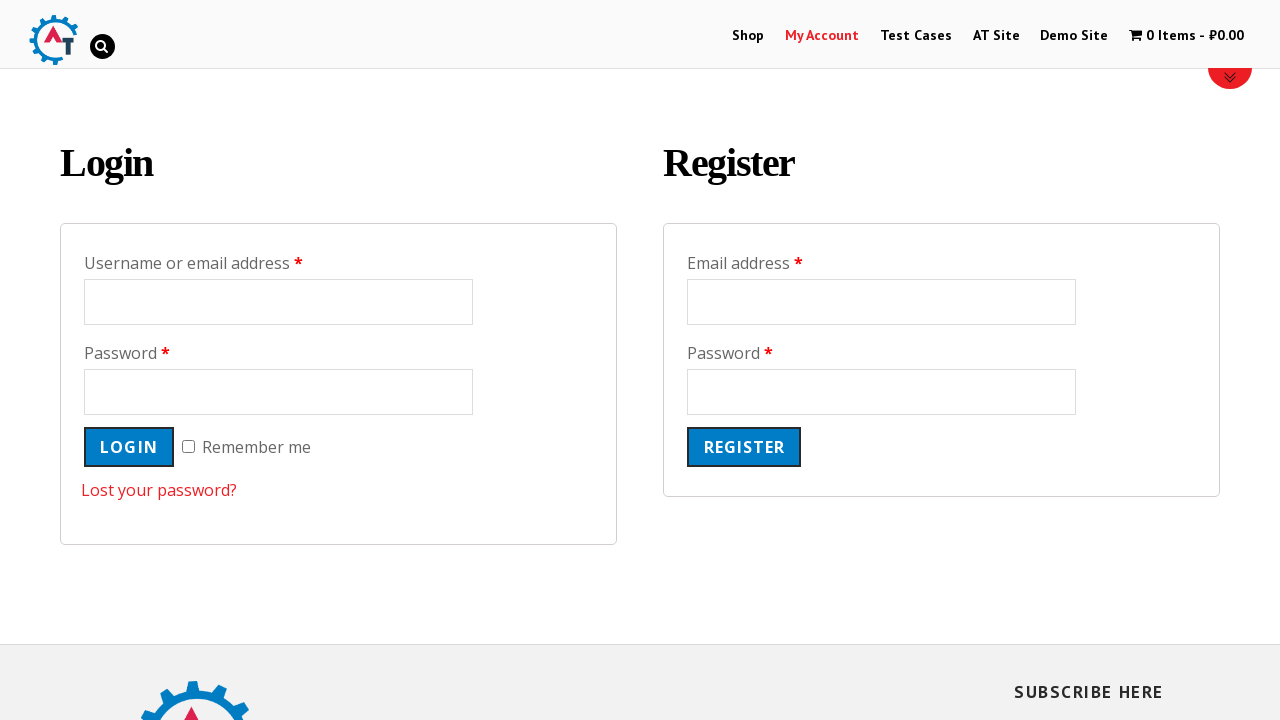

Navigated to login page at http://practice.automationtesting.in/my-account/
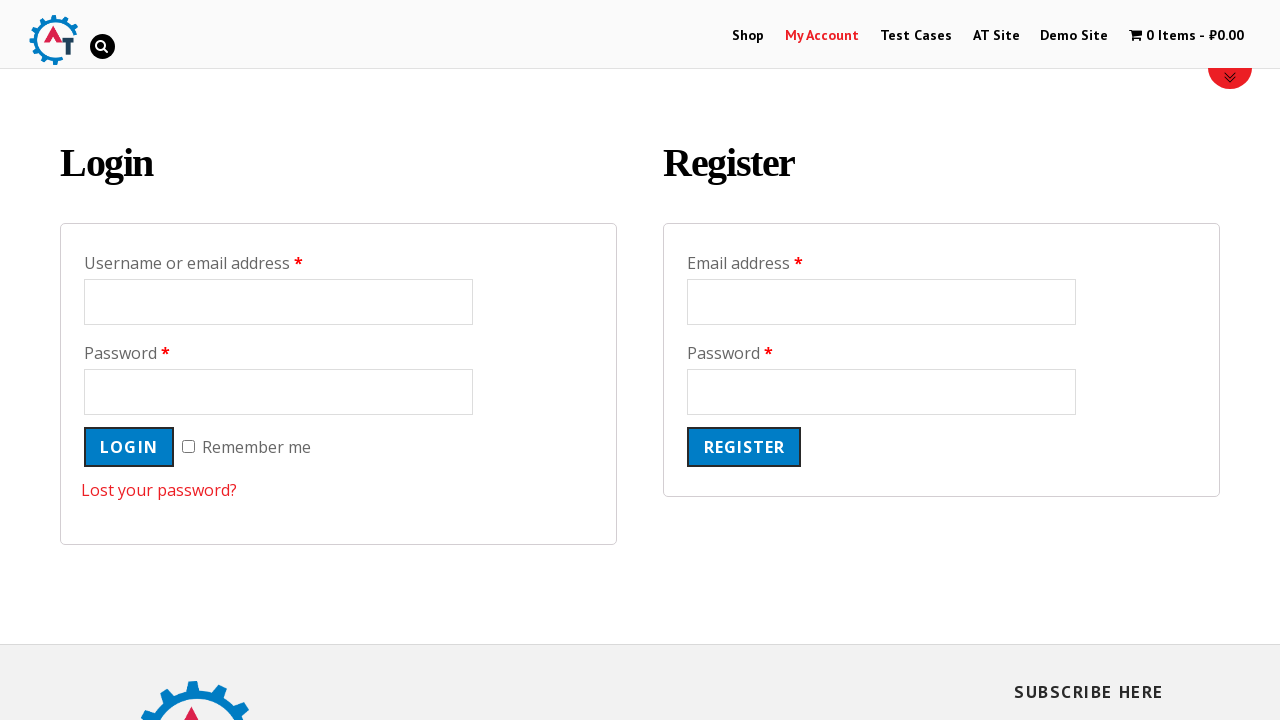

Clicked login button without filling any fields at (129, 447) on .woocommerce-Button
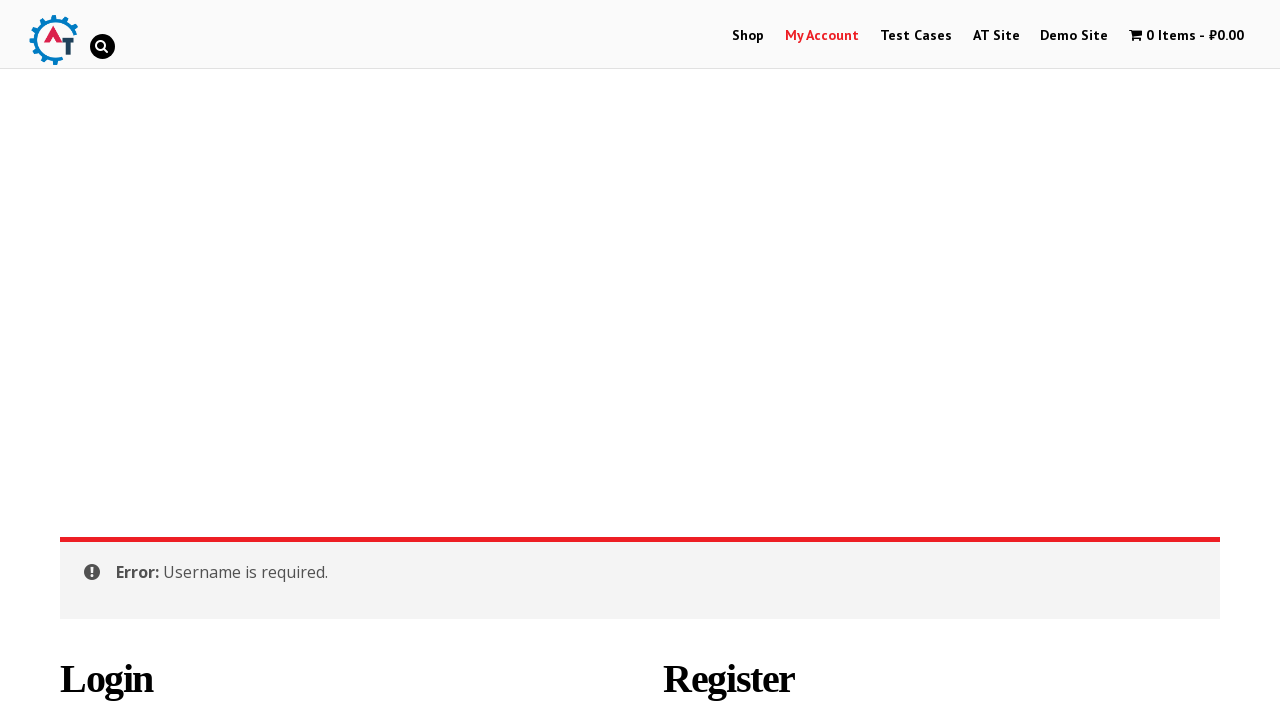

Error message appeared on the page
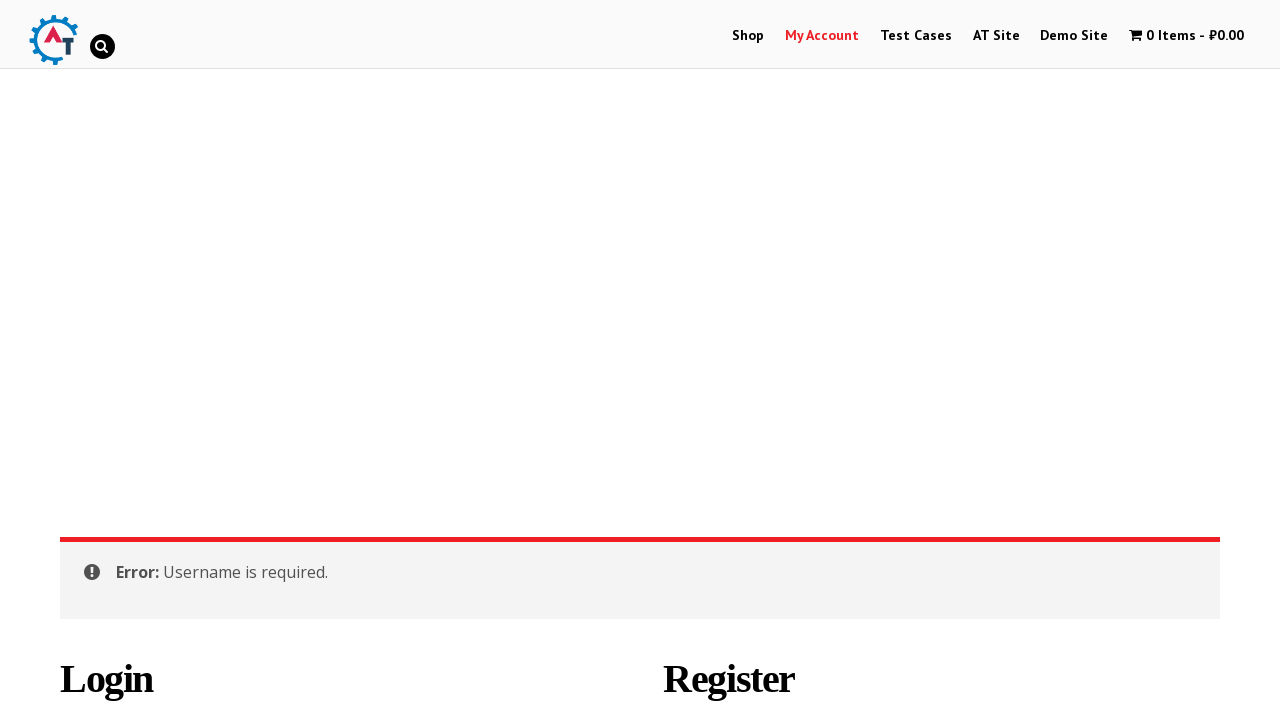

Retrieved error message text: 'Error: Username is required.'
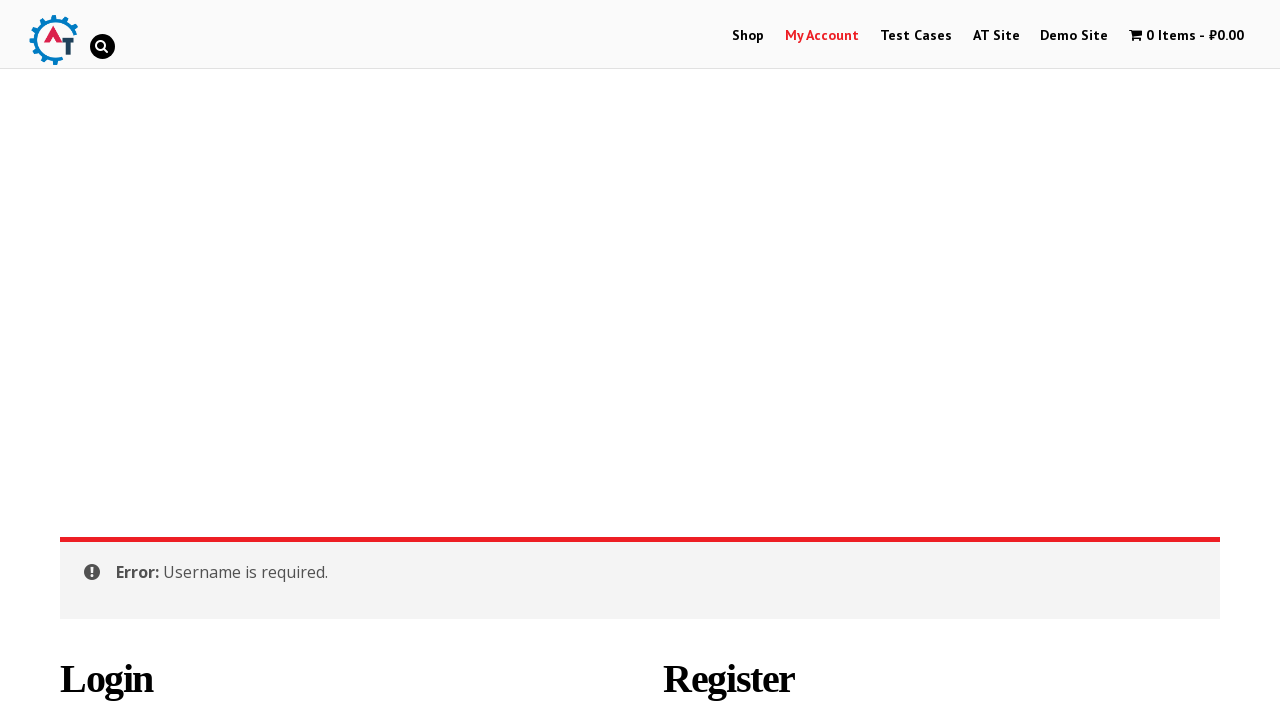

Verified error message matches expected text 'Error: Username is required.'
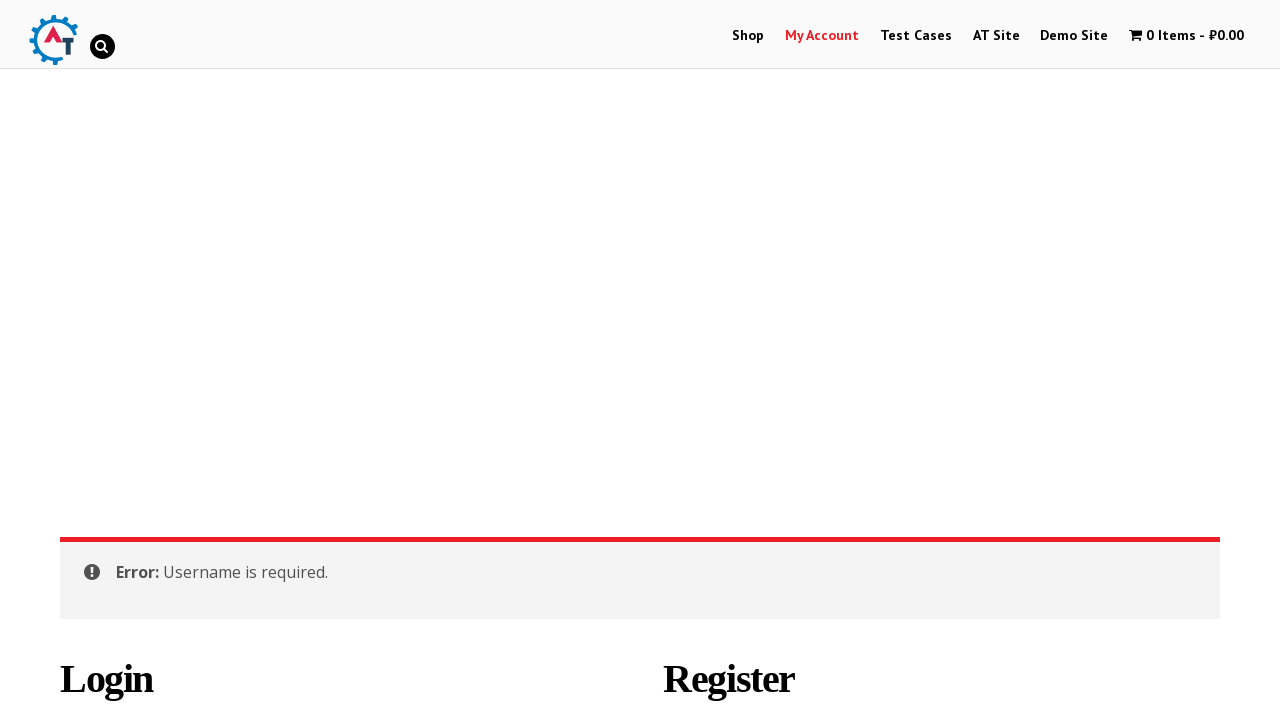

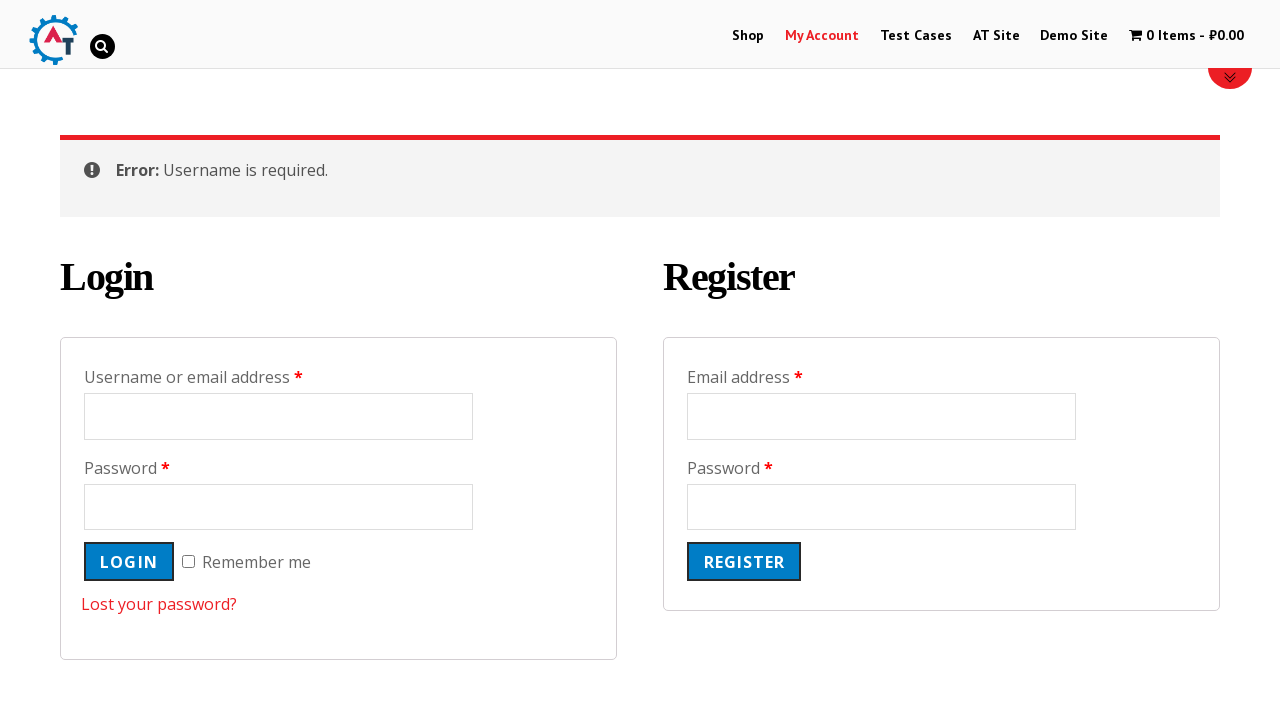